Tests radio button functionality on DemoQA website by clicking Yes and Impressive radio buttons and verifying the selection text

Starting URL: https://demoqa.com/radio-button

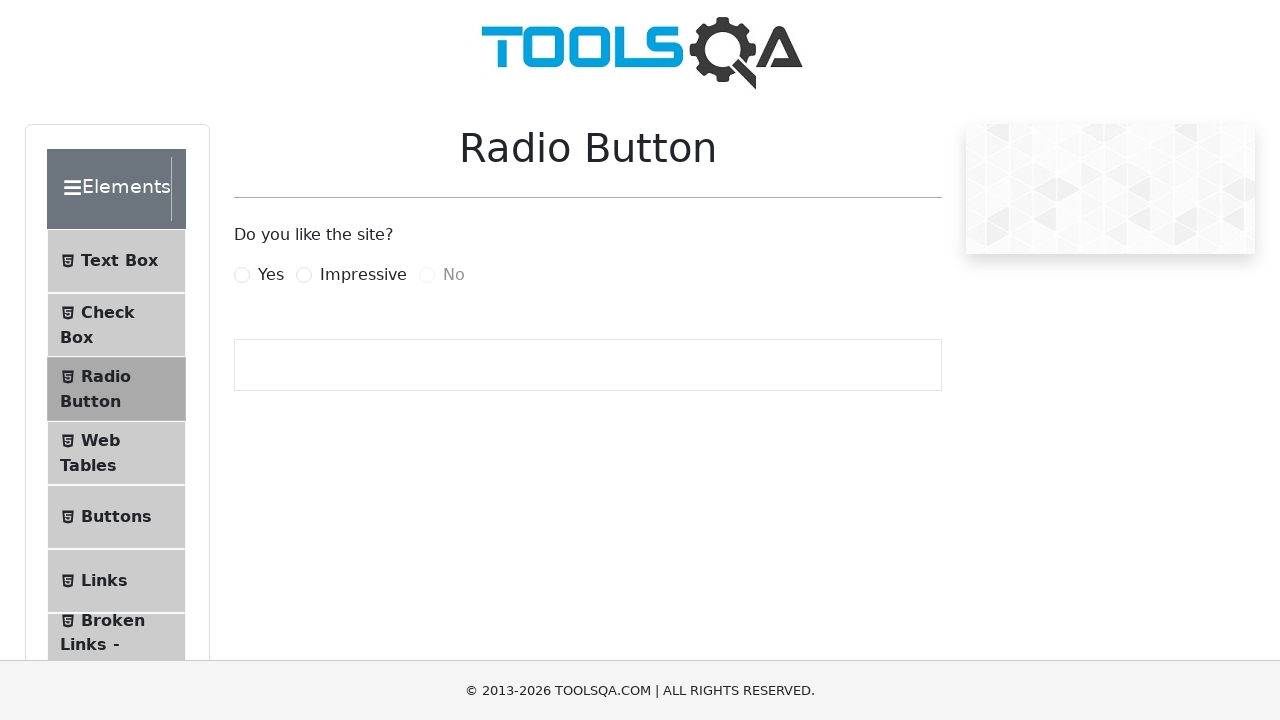

Clicked Yes radio button using JavaScript
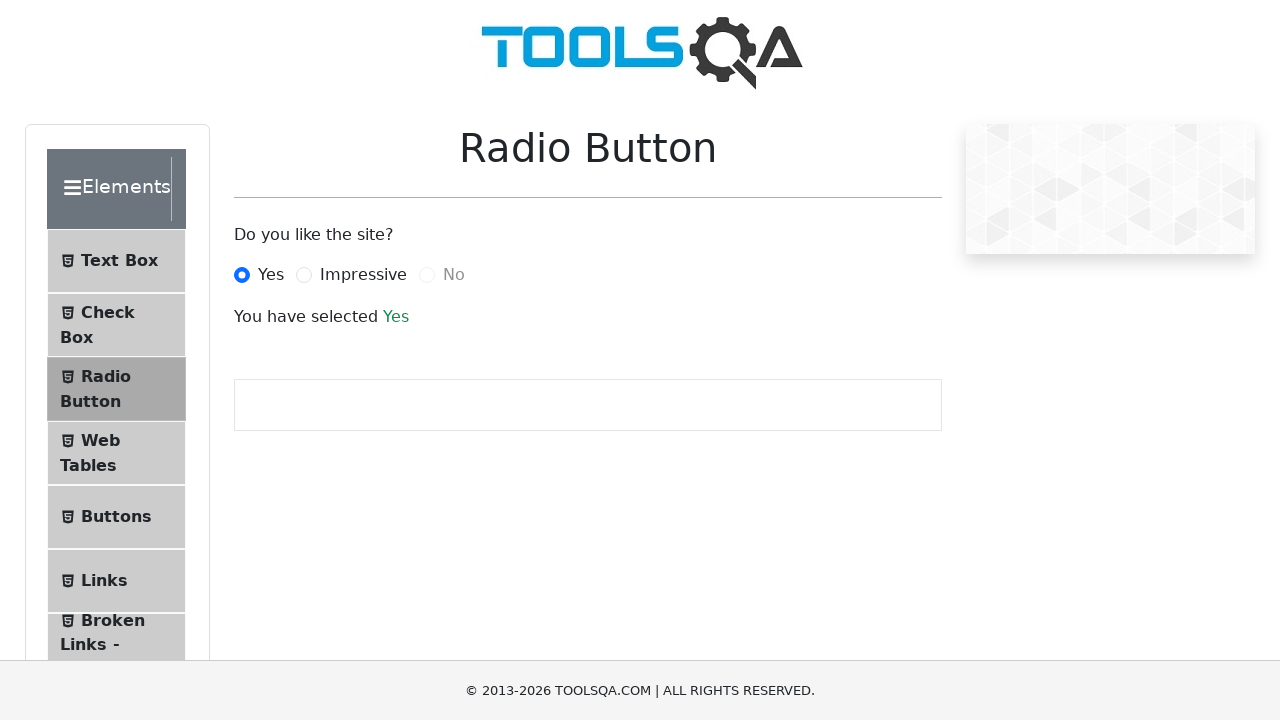

Selection text element appeared
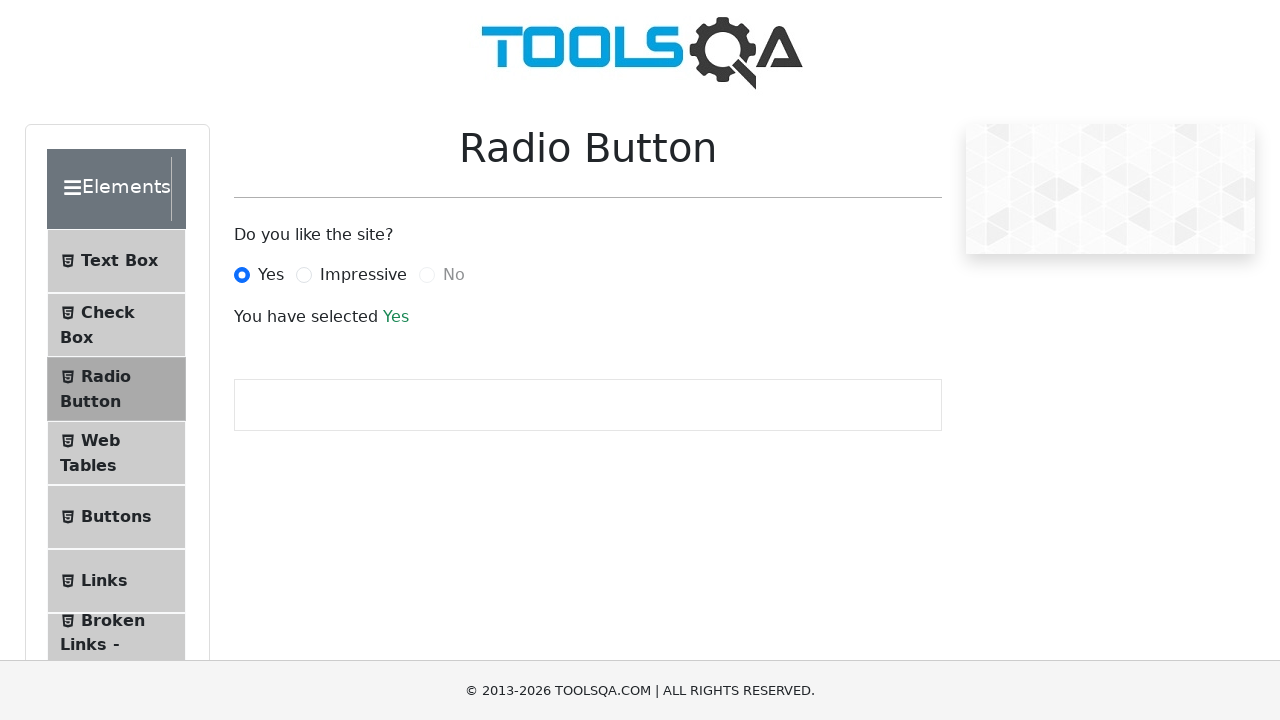

Retrieved selection text: 'You have selected Yes'
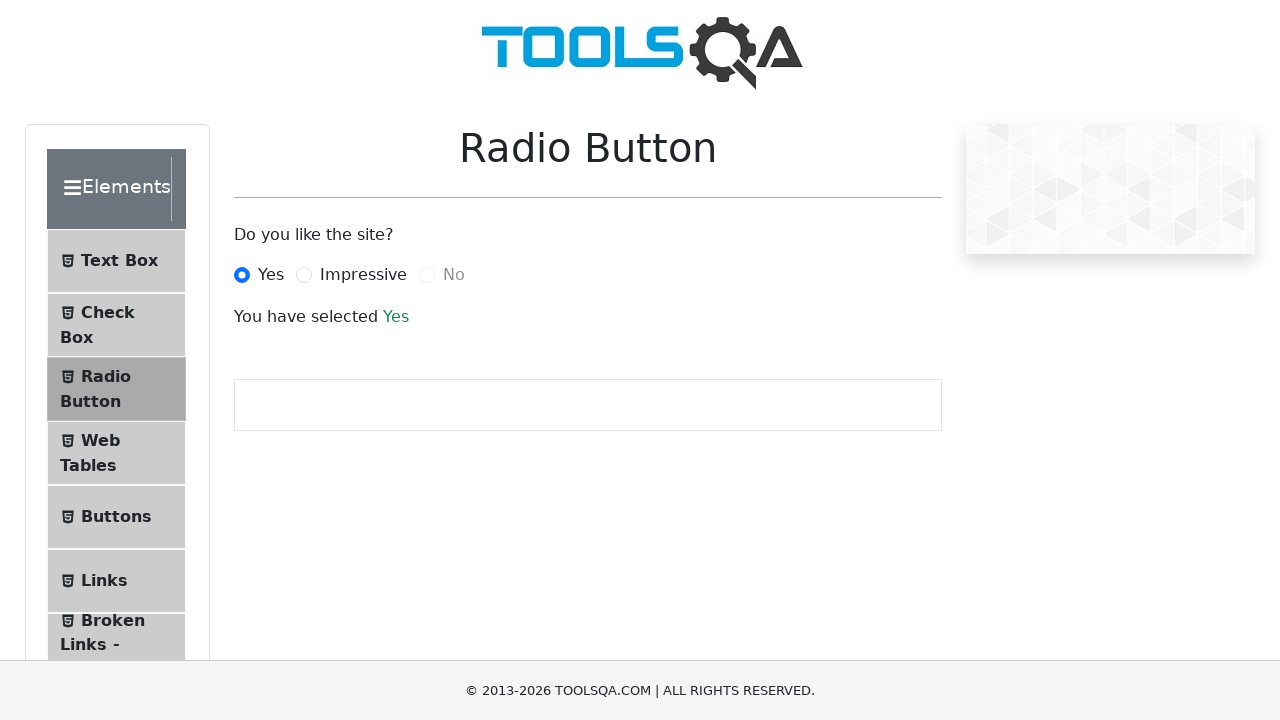

Verified selection text matches expected value 'You have selected Yes'
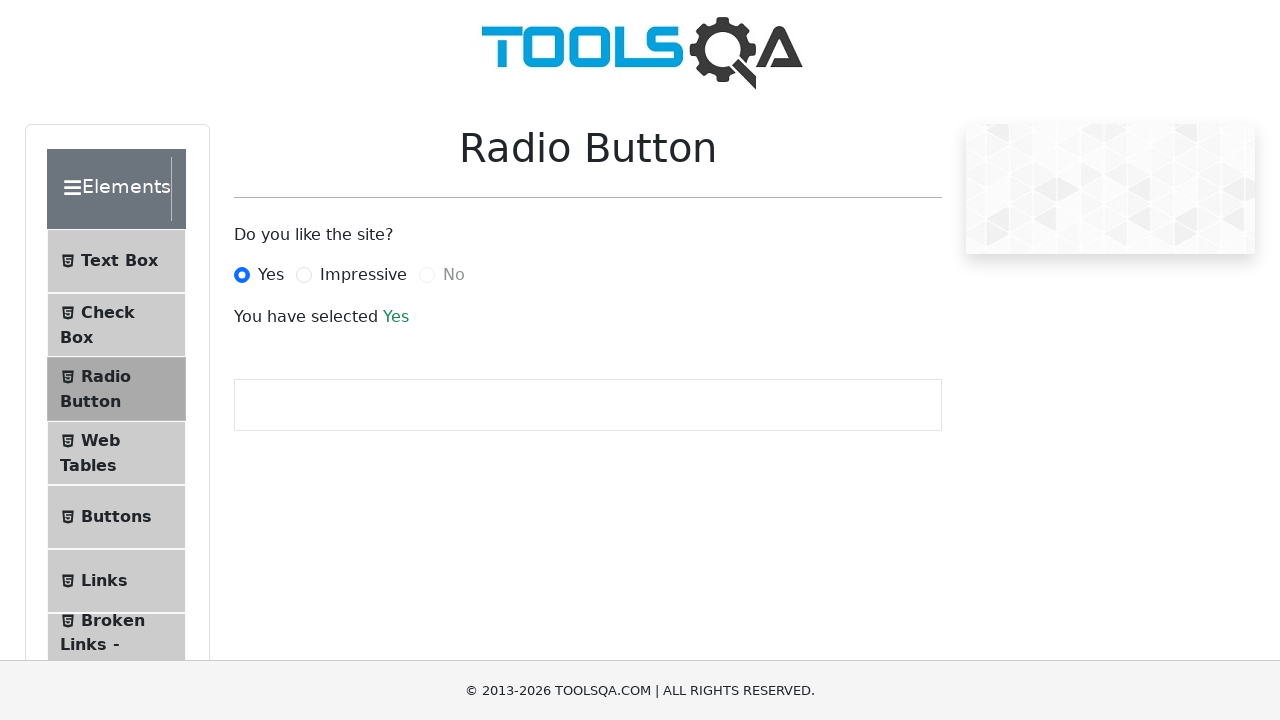

Located No radio button element
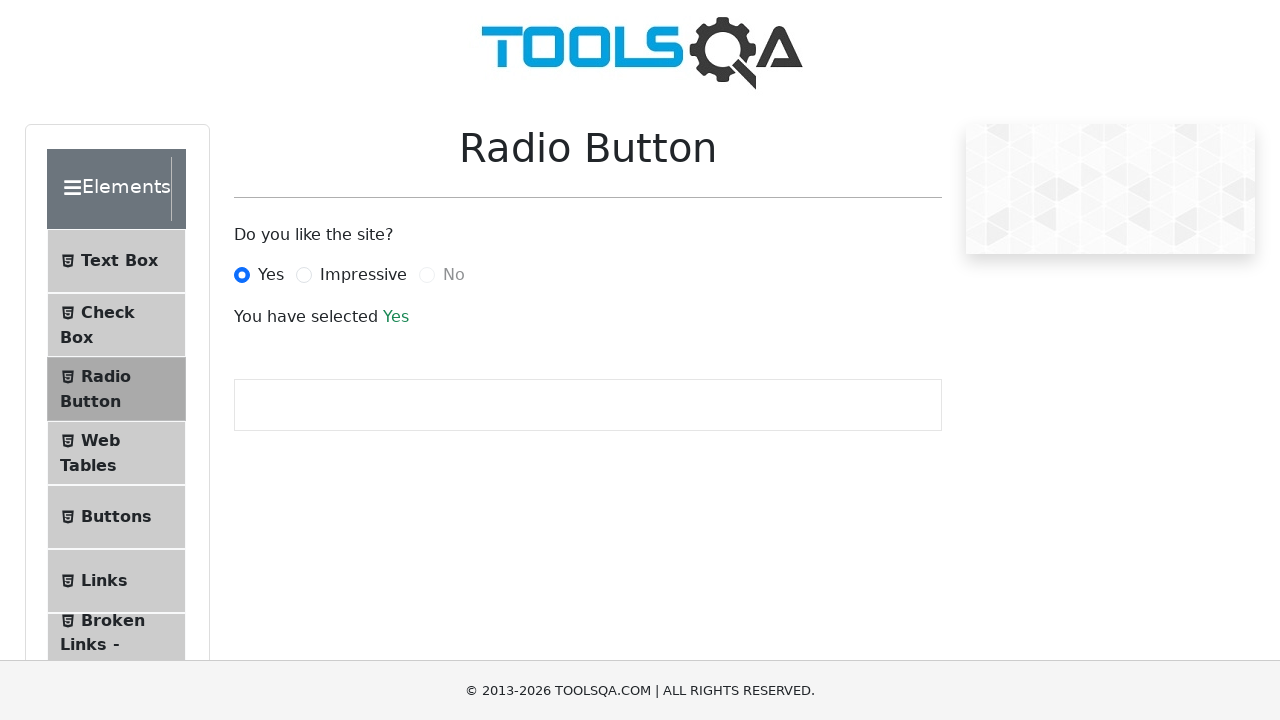

Verified No radio button is disabled
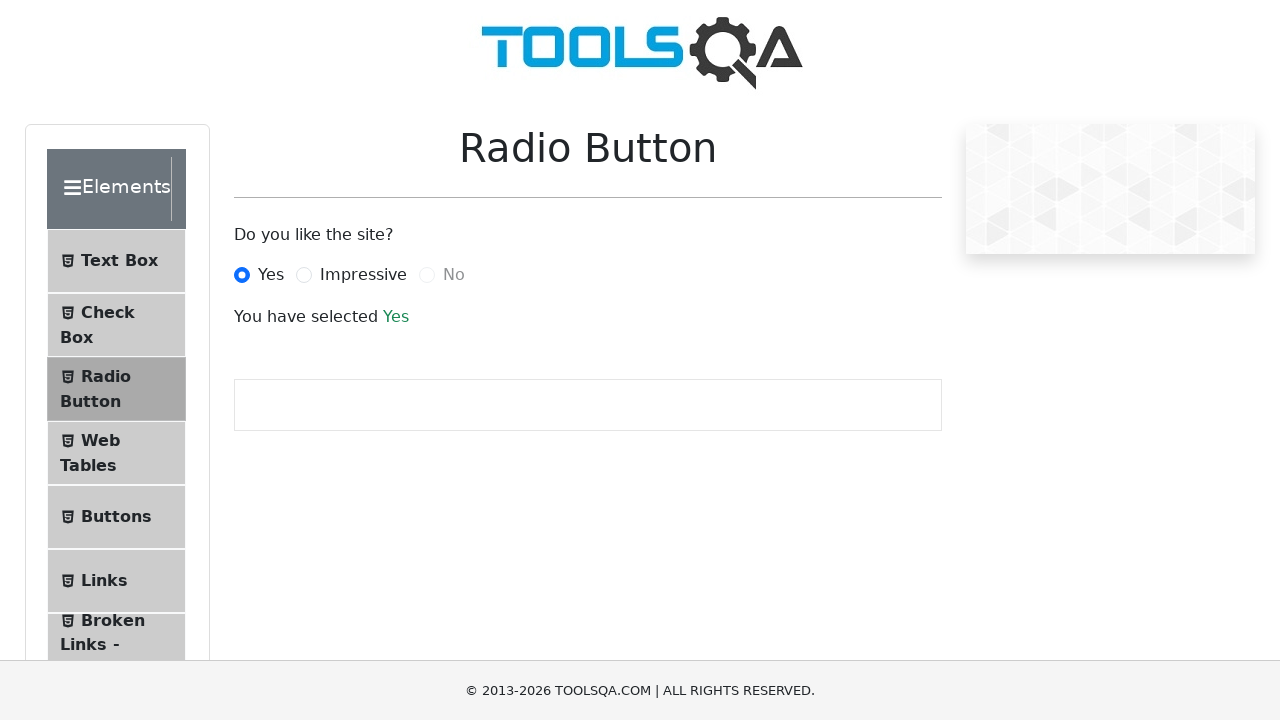

Clicked Impressive radio button using JavaScript
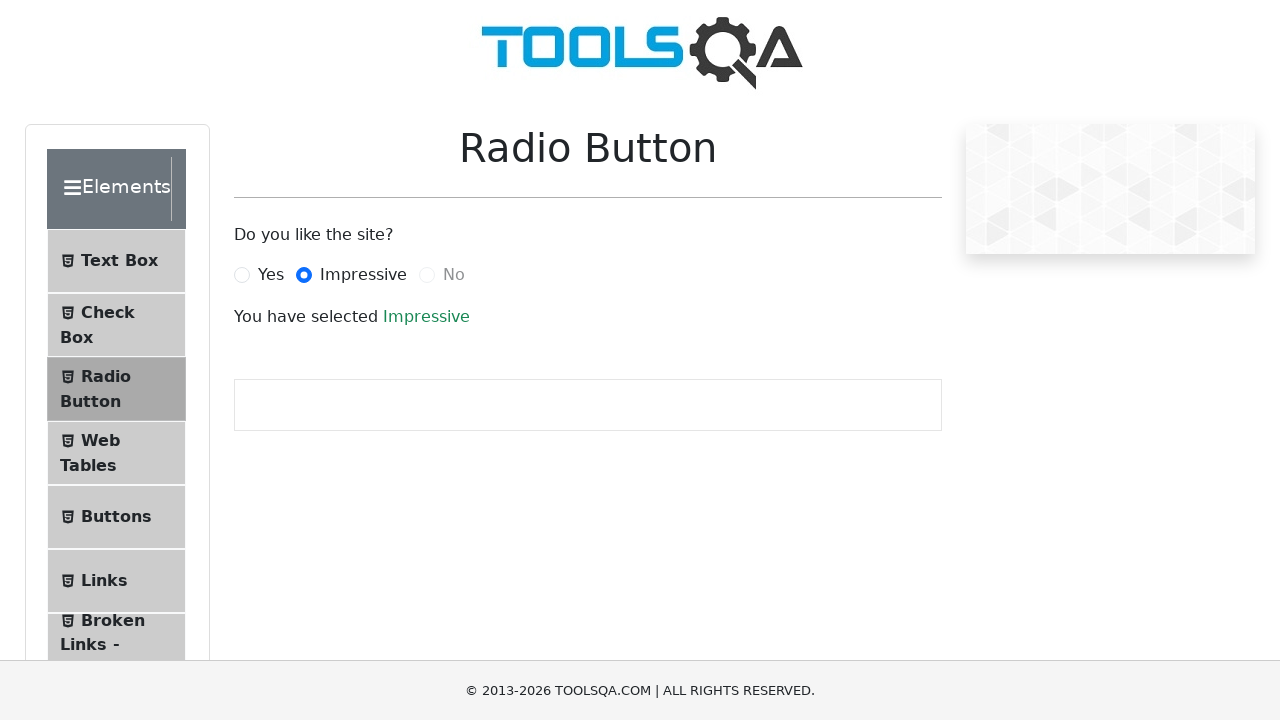

Selection text updated after clicking Impressive radio button
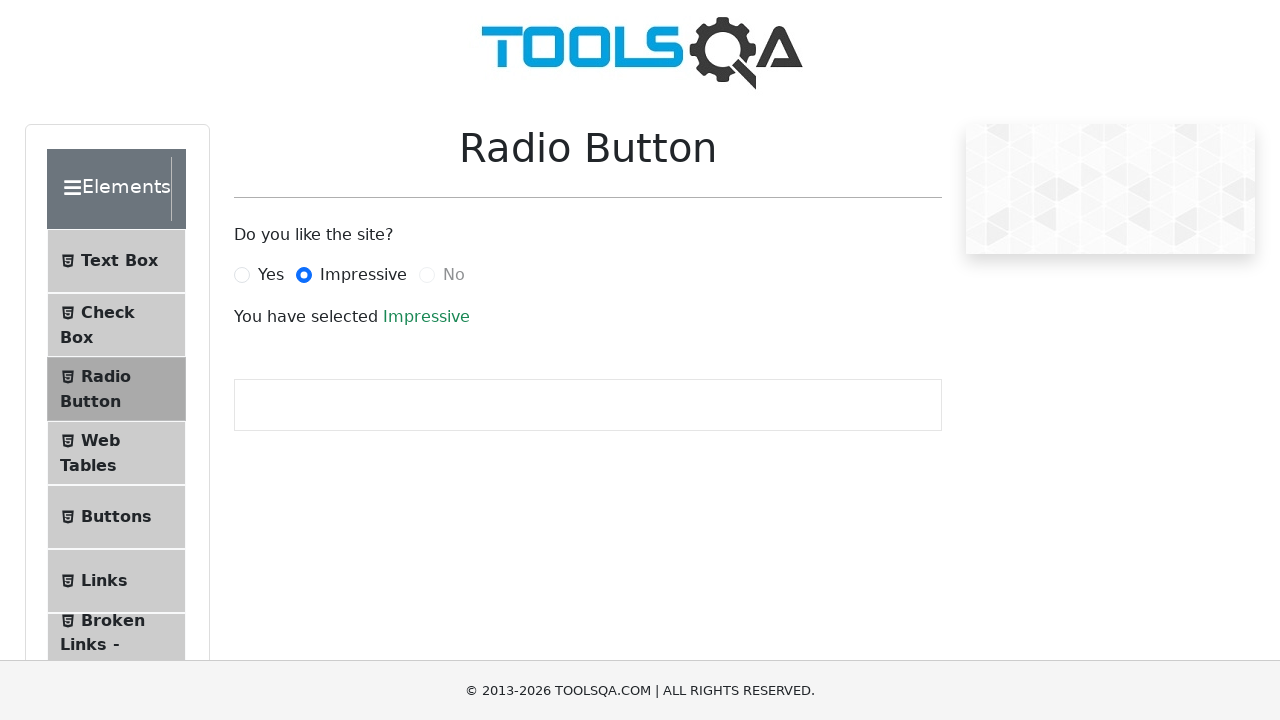

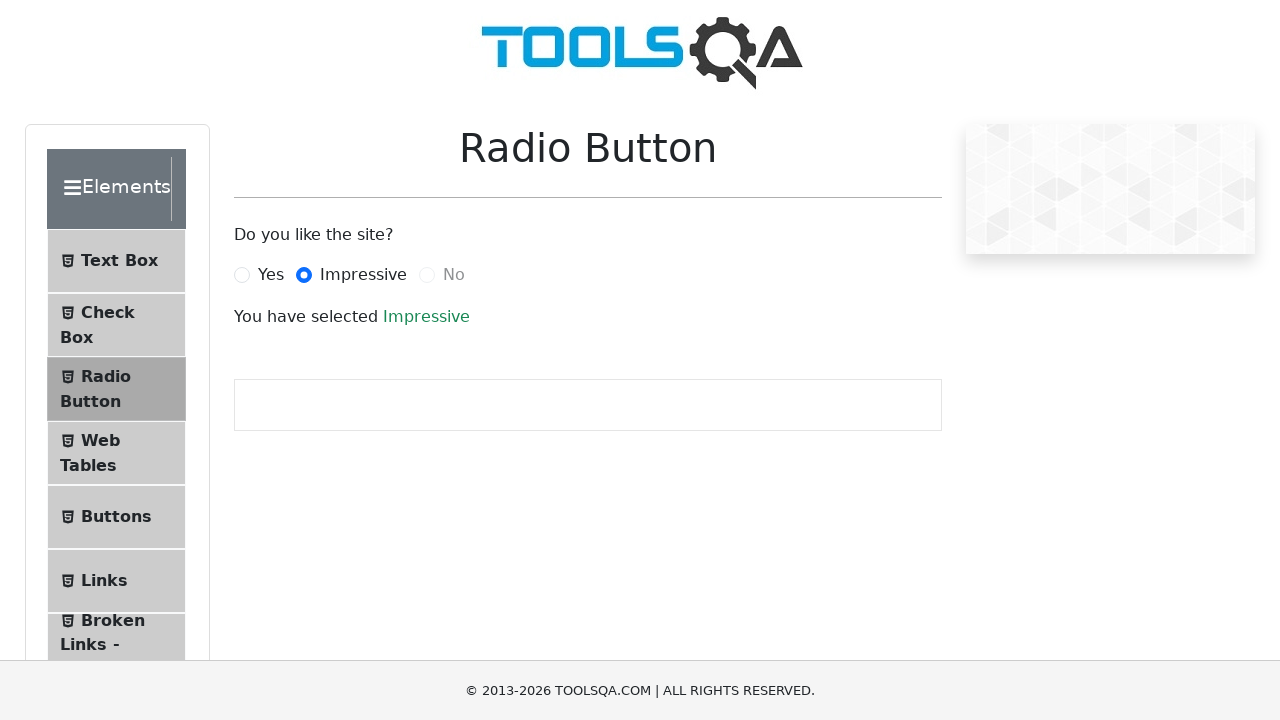